Tests the email input field by filling it and submitting the form

Starting URL: http://suninjuly.github.io/registration1.html

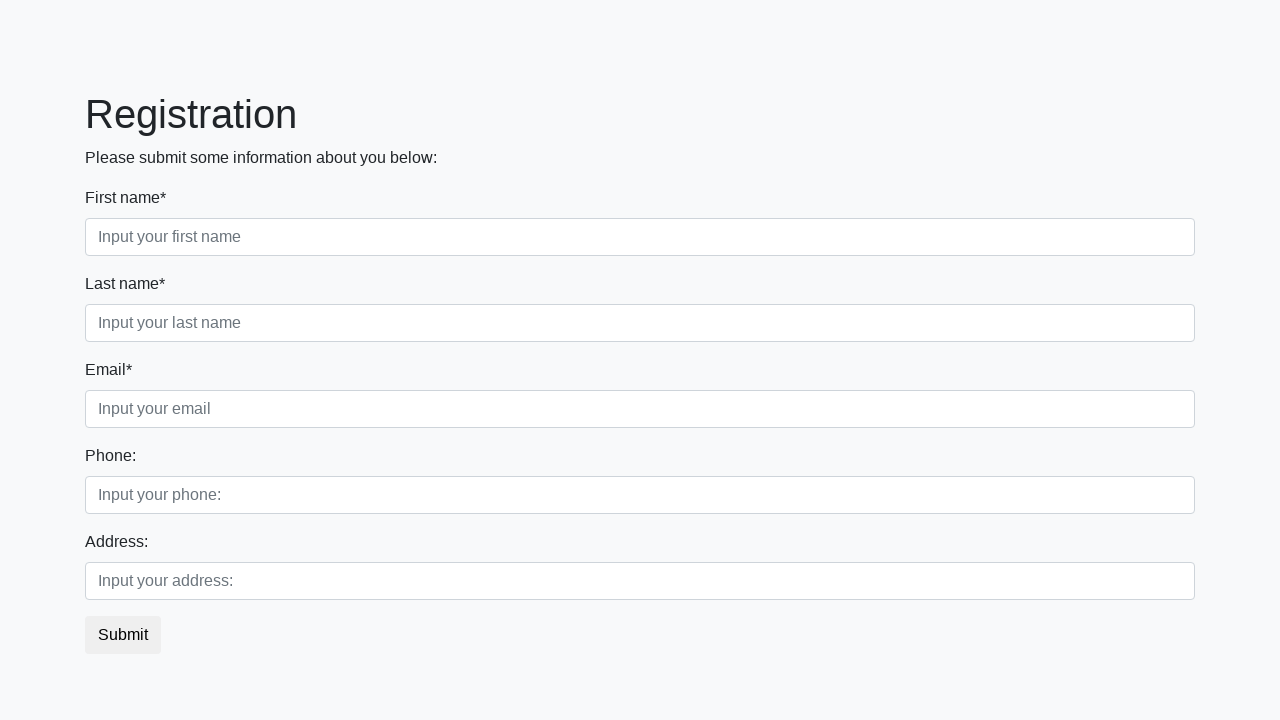

Filled email input field with 'test@example.com' on [placeholder="Input your email"]
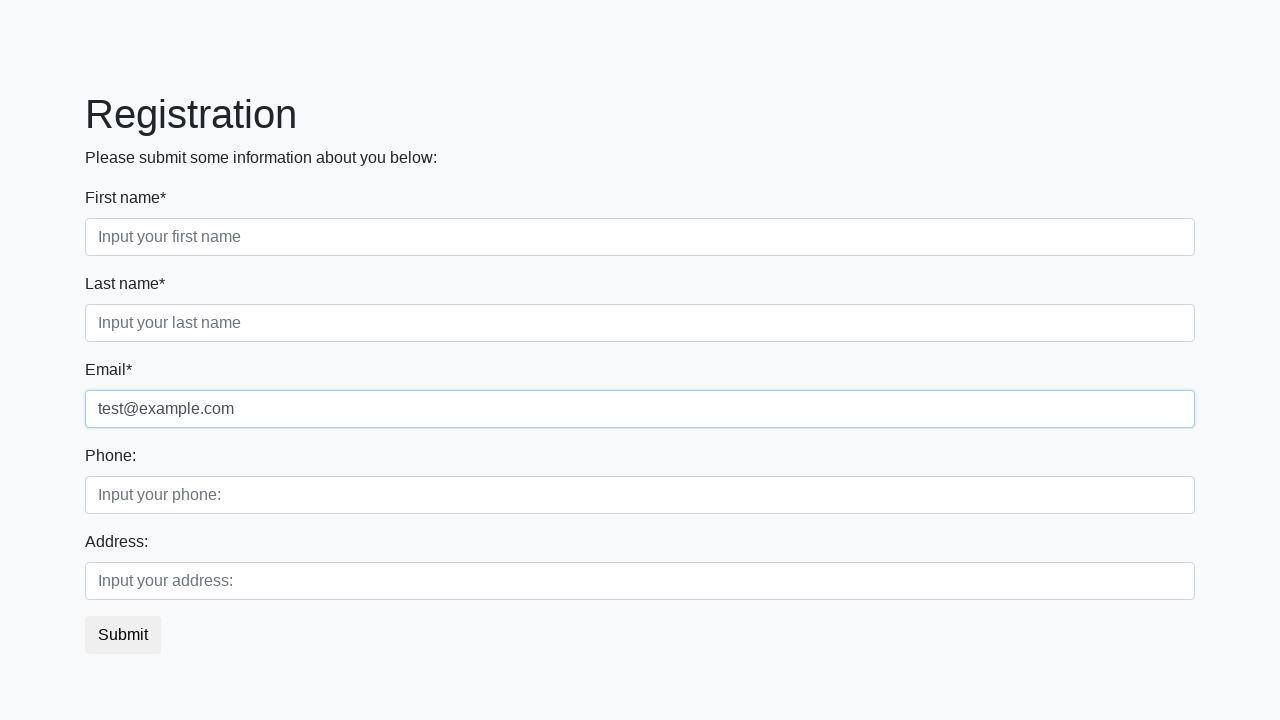

Clicked submit button to submit form at (123, 635) on button.btn
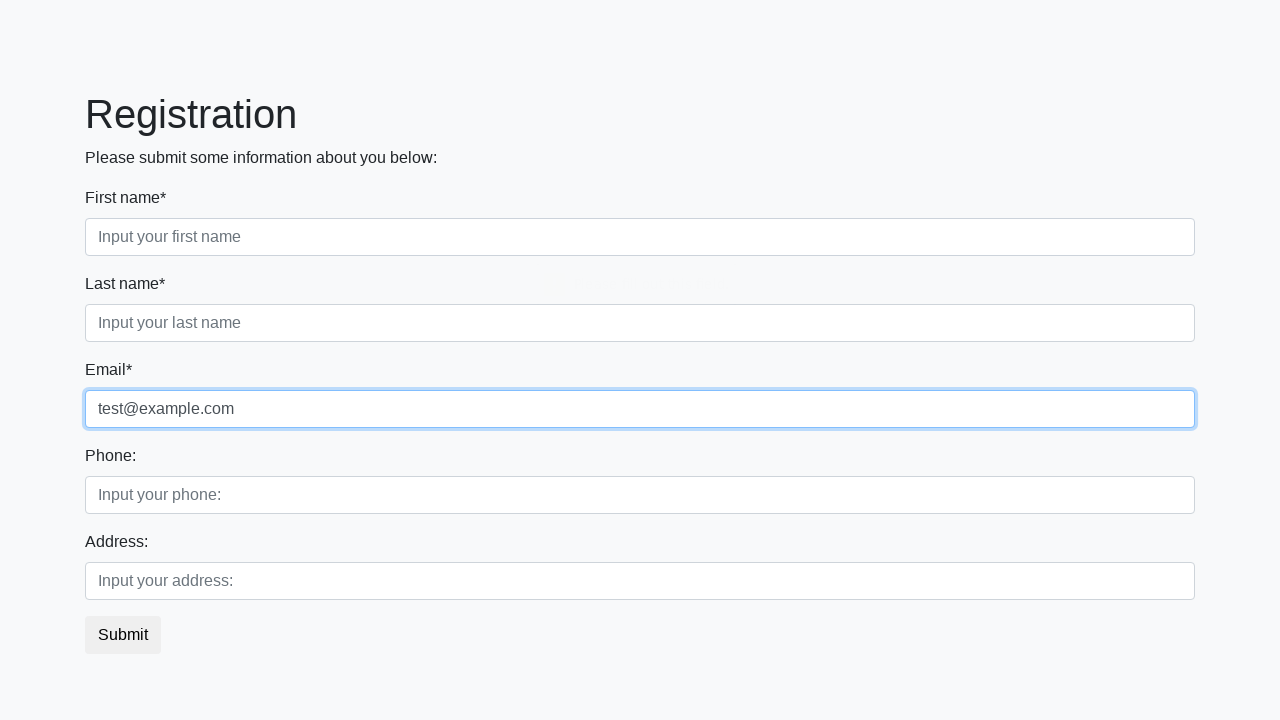

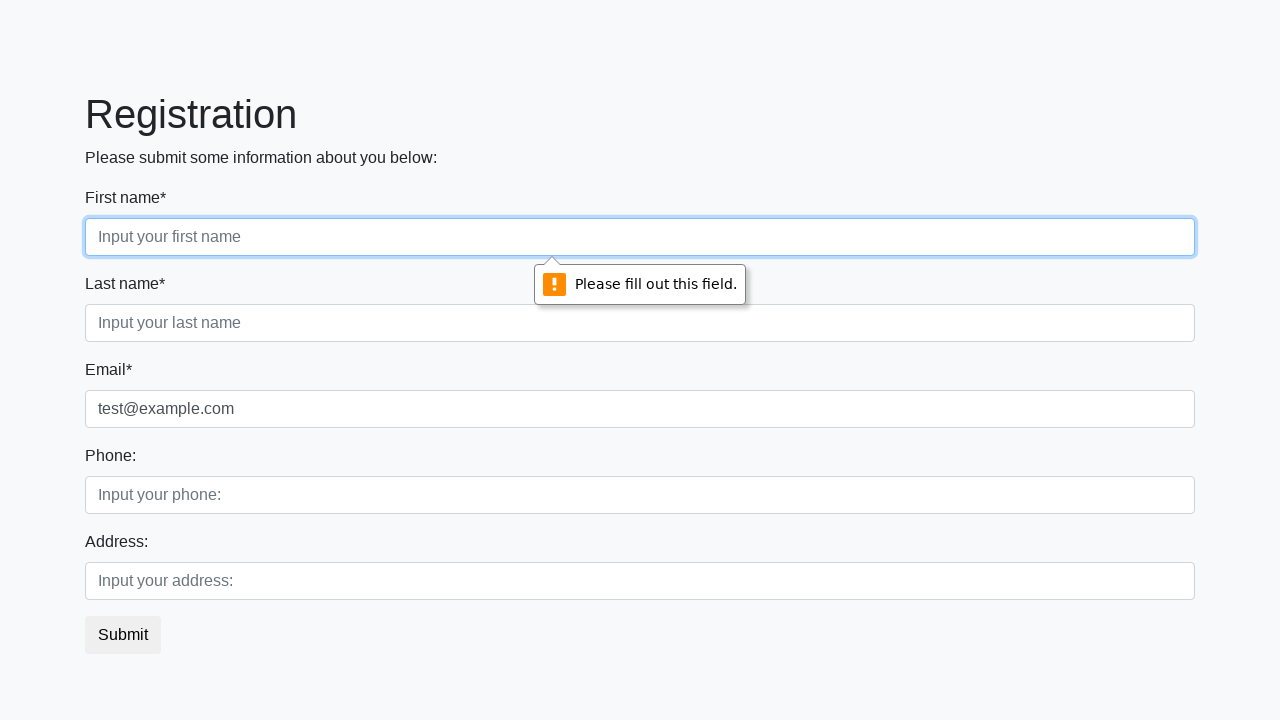